Tests that the complete all checkbox updates state when individual items are completed or cleared

Starting URL: https://demo.playwright.dev/todomvc

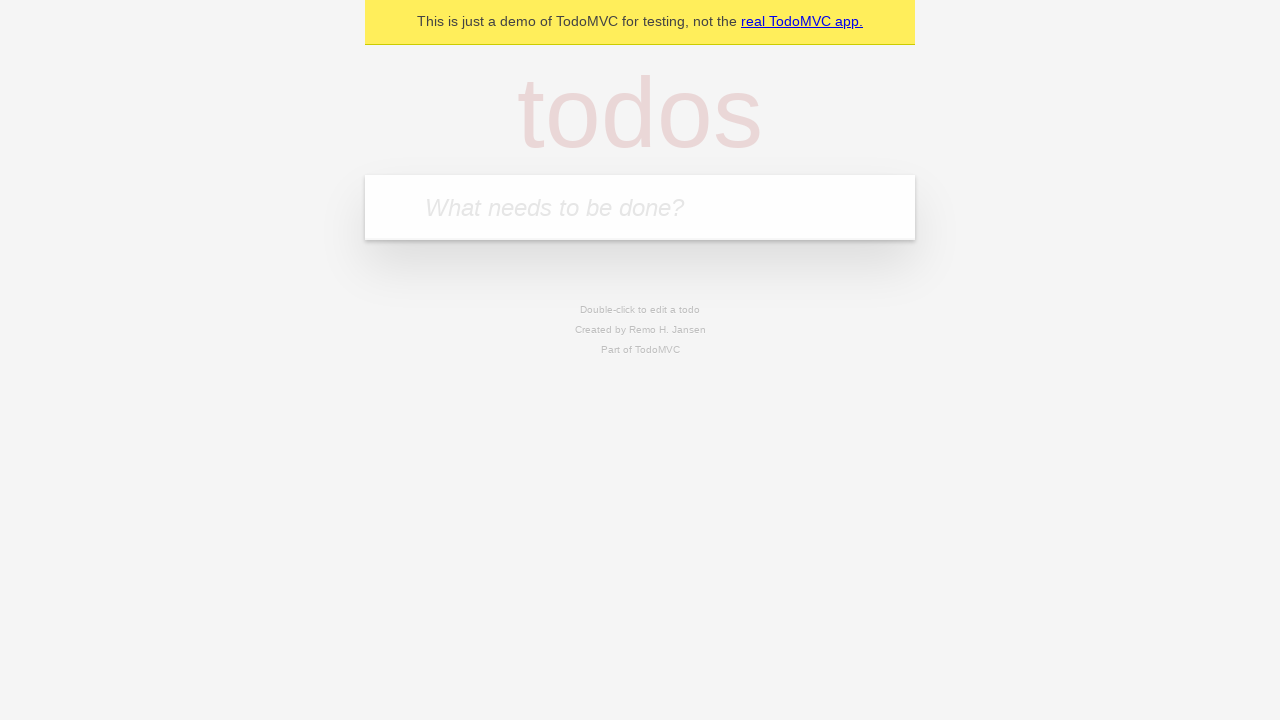

Filled first todo input with 'feed the cat' on internal:attr=[placeholder="What needs to be done?"i]
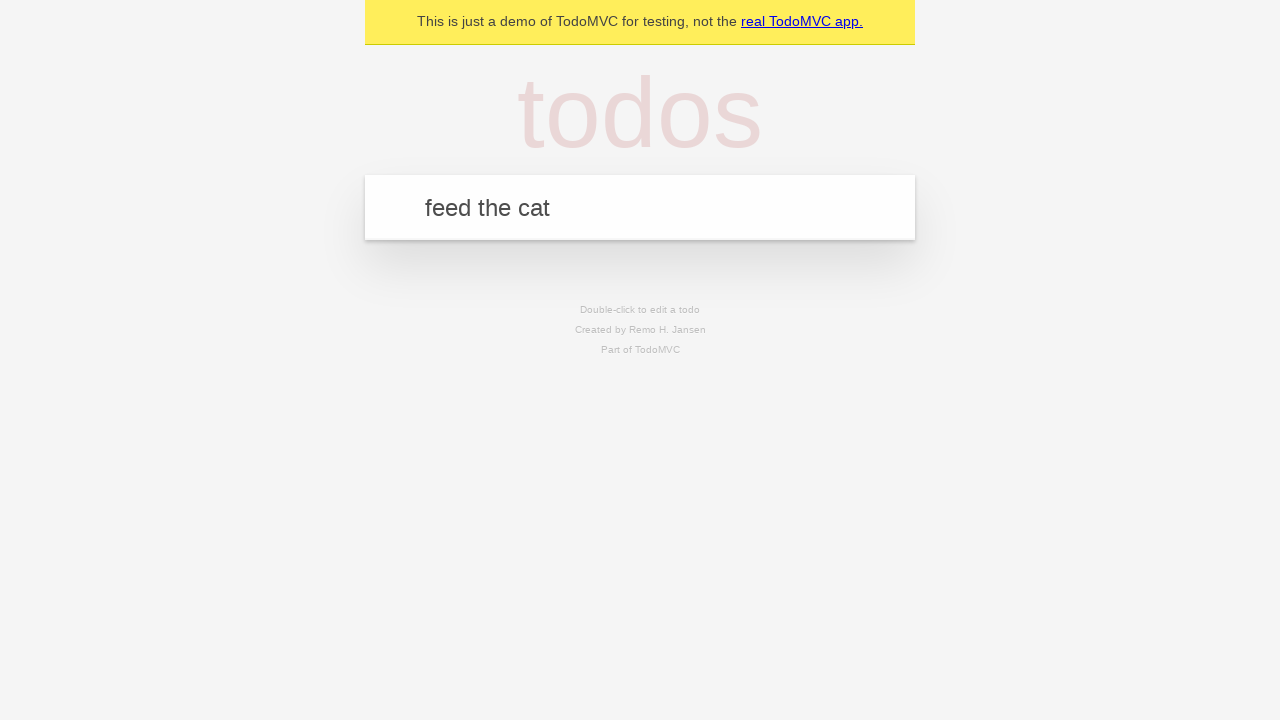

Pressed Enter to create first todo item on internal:attr=[placeholder="What needs to be done?"i]
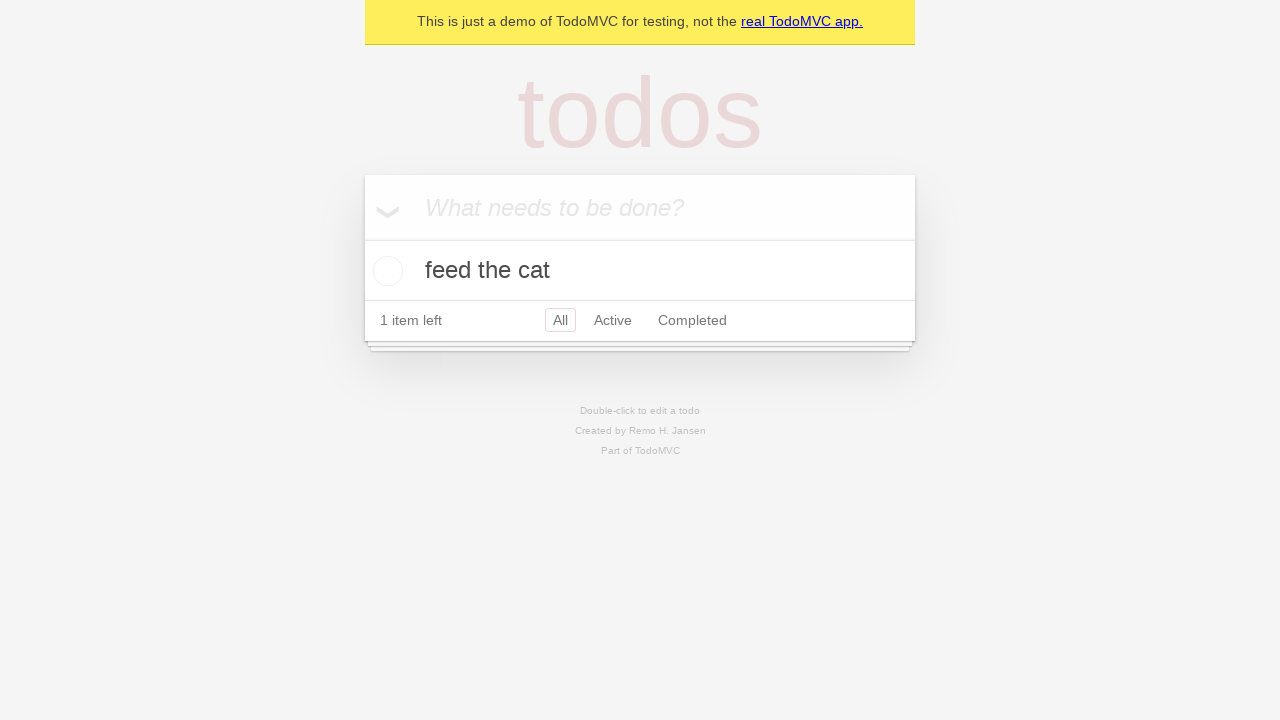

Filled second todo input with 'book a doctors appointment' on internal:attr=[placeholder="What needs to be done?"i]
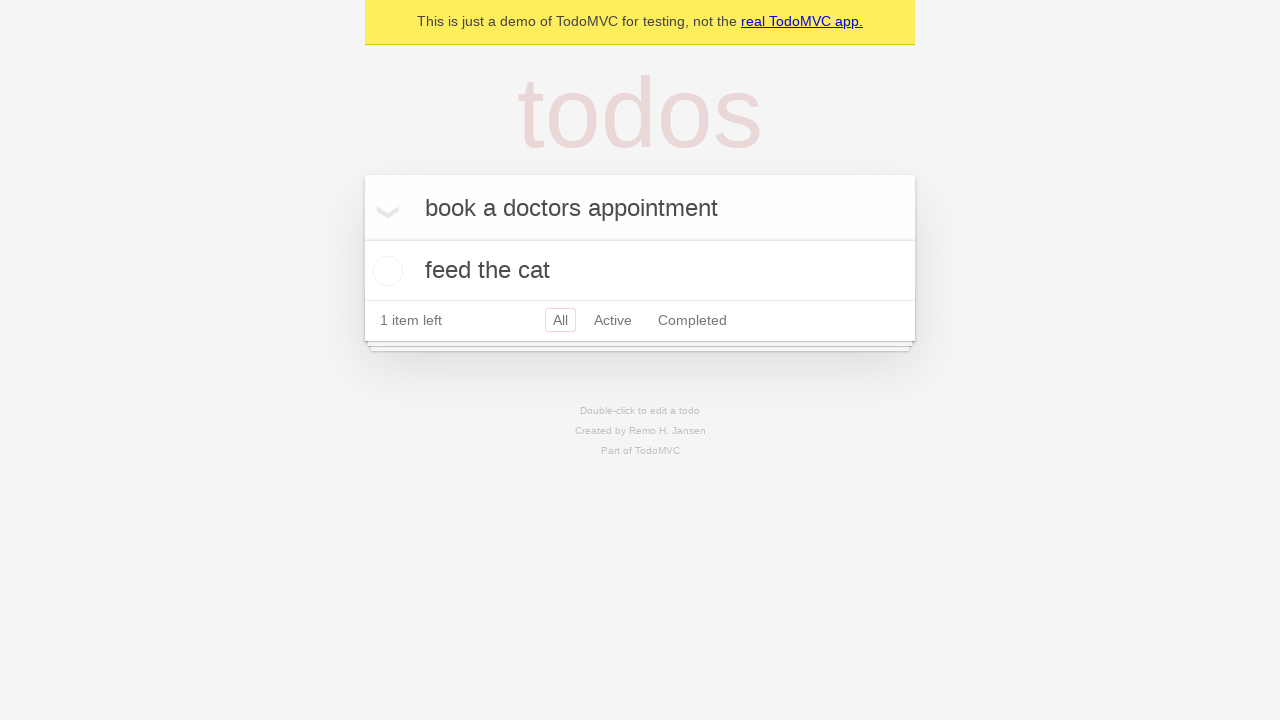

Pressed Enter to create second todo item on internal:attr=[placeholder="What needs to be done?"i]
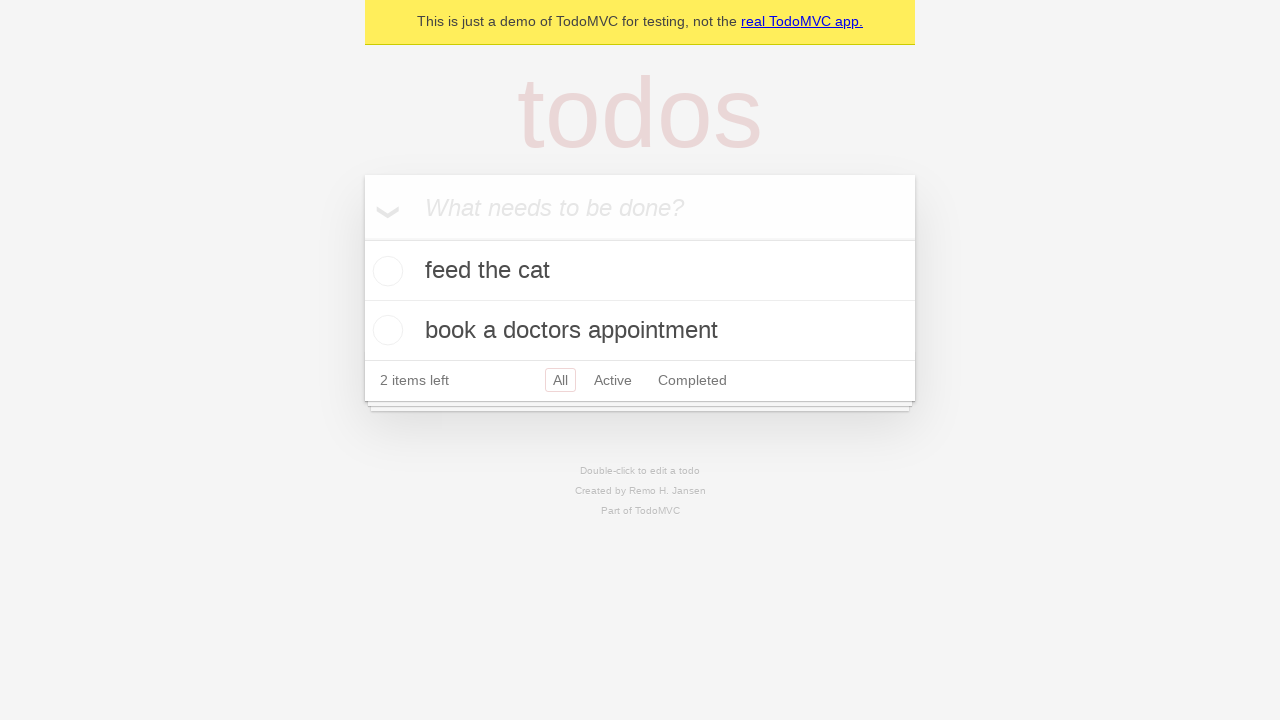

Filled third todo input with 'buy groceries' on internal:attr=[placeholder="What needs to be done?"i]
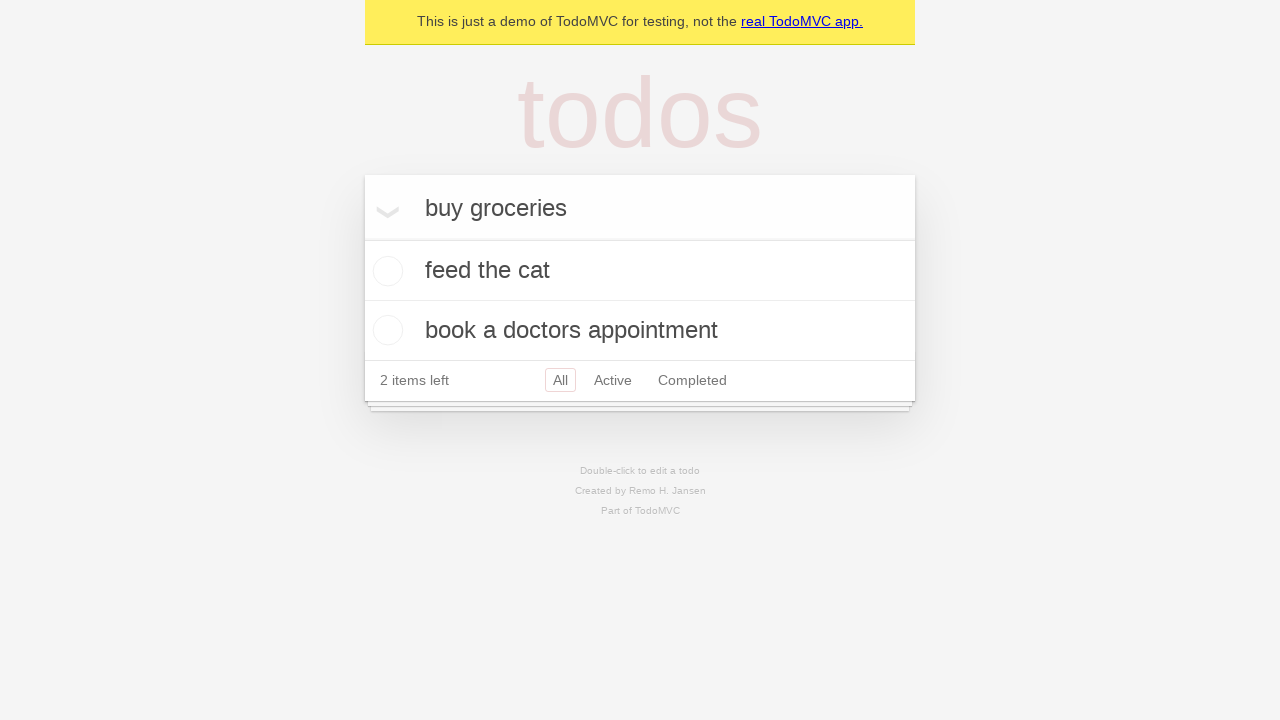

Pressed Enter to create third todo item on internal:attr=[placeholder="What needs to be done?"i]
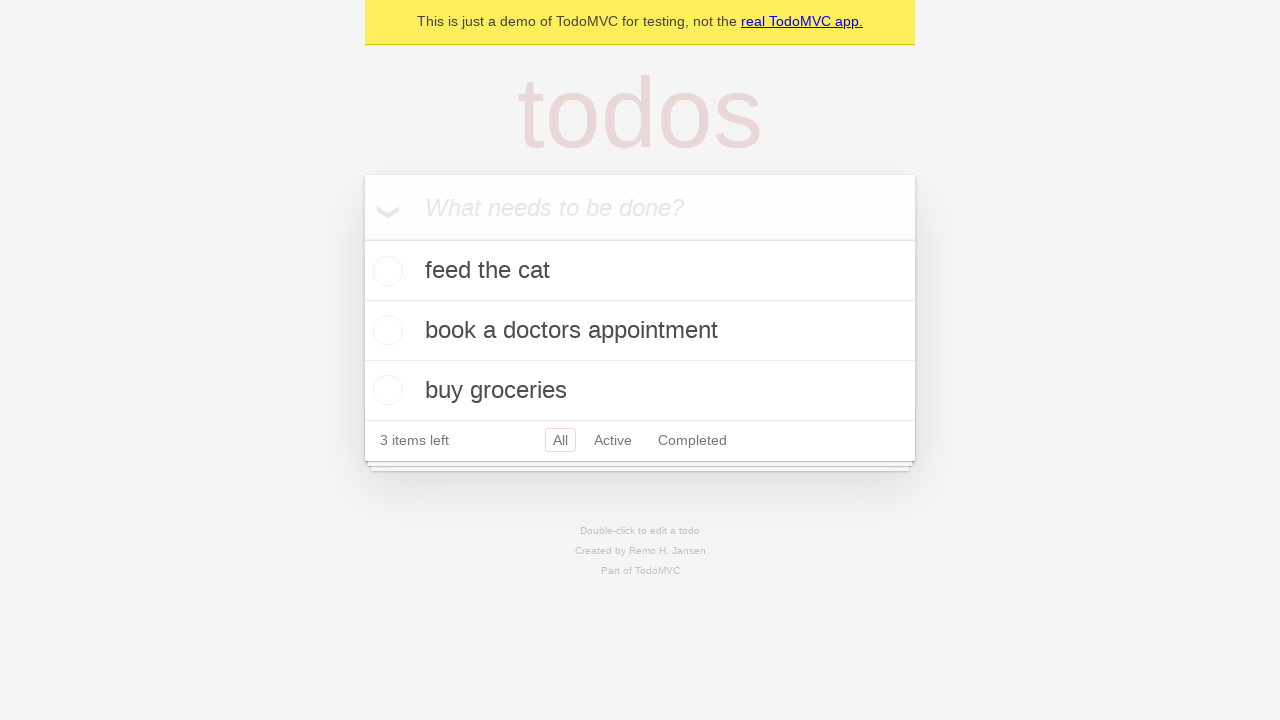

Checked 'Mark all as complete' checkbox at (362, 238) on internal:label="Mark all as complete"i
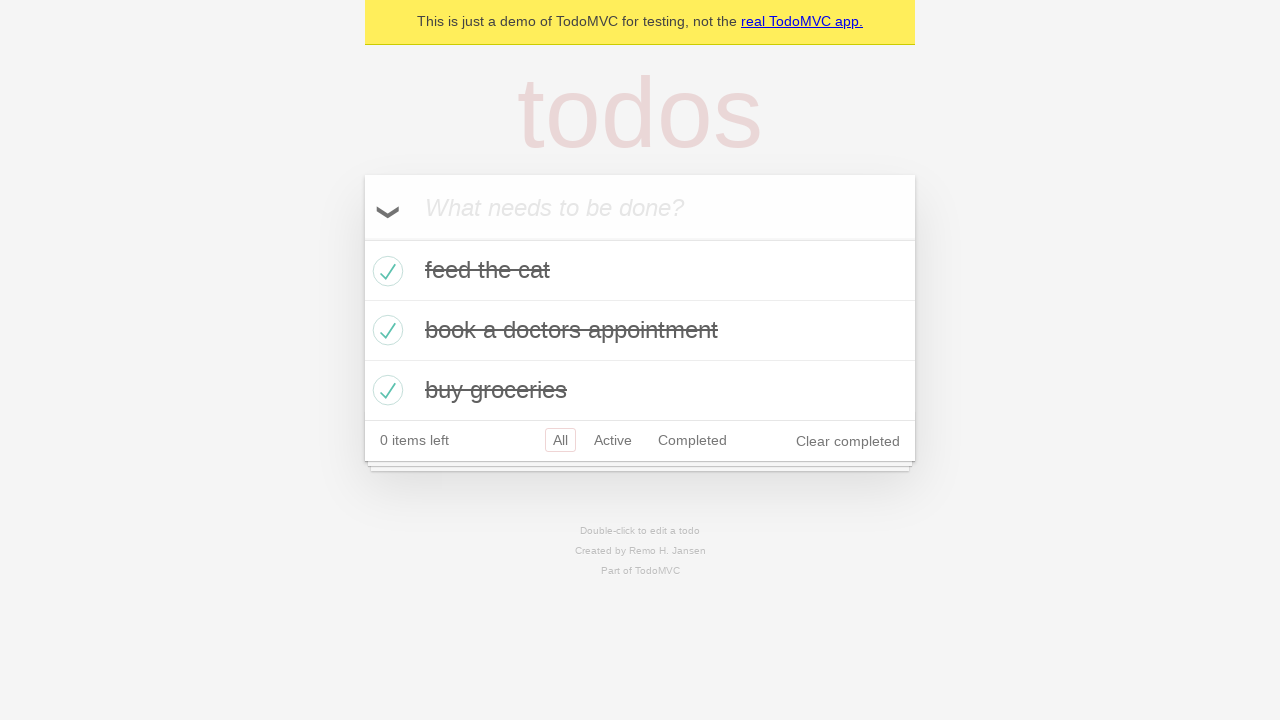

Unchecked first todo item checkbox at (385, 271) on internal:testid=[data-testid="todo-item"s] >> nth=0 >> internal:role=checkbox
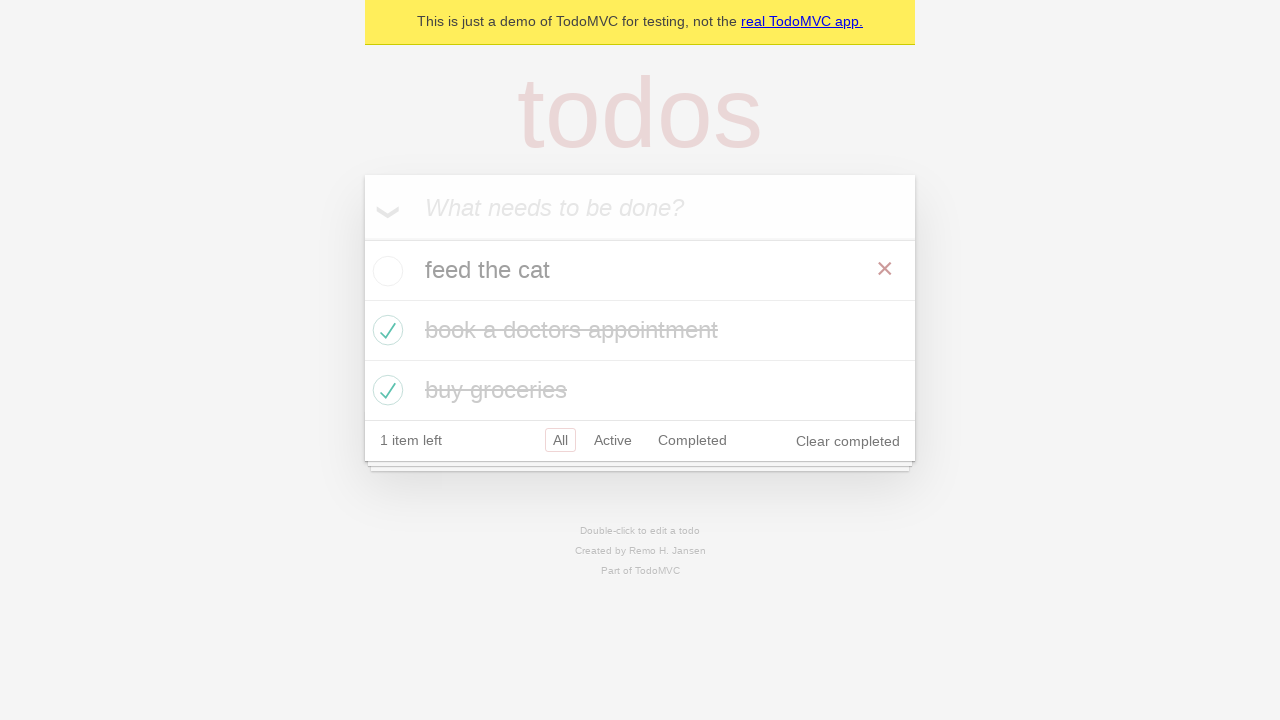

Checked first todo item checkbox again at (385, 271) on internal:testid=[data-testid="todo-item"s] >> nth=0 >> internal:role=checkbox
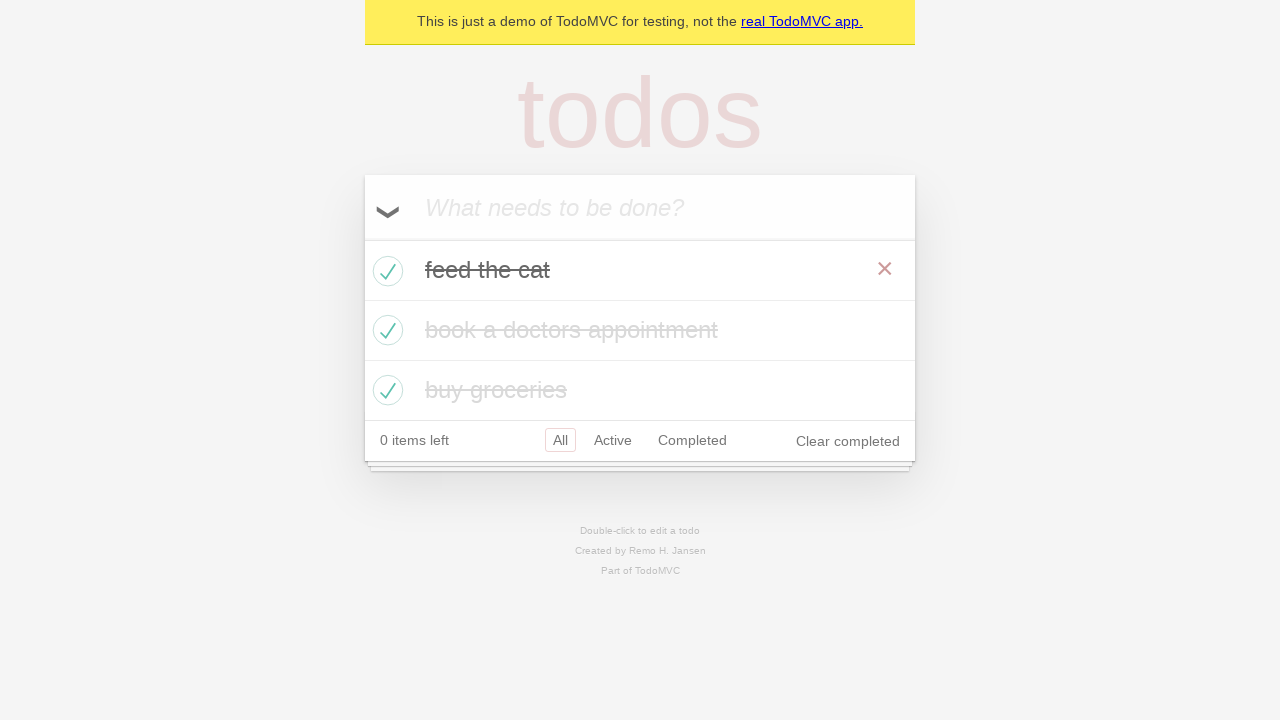

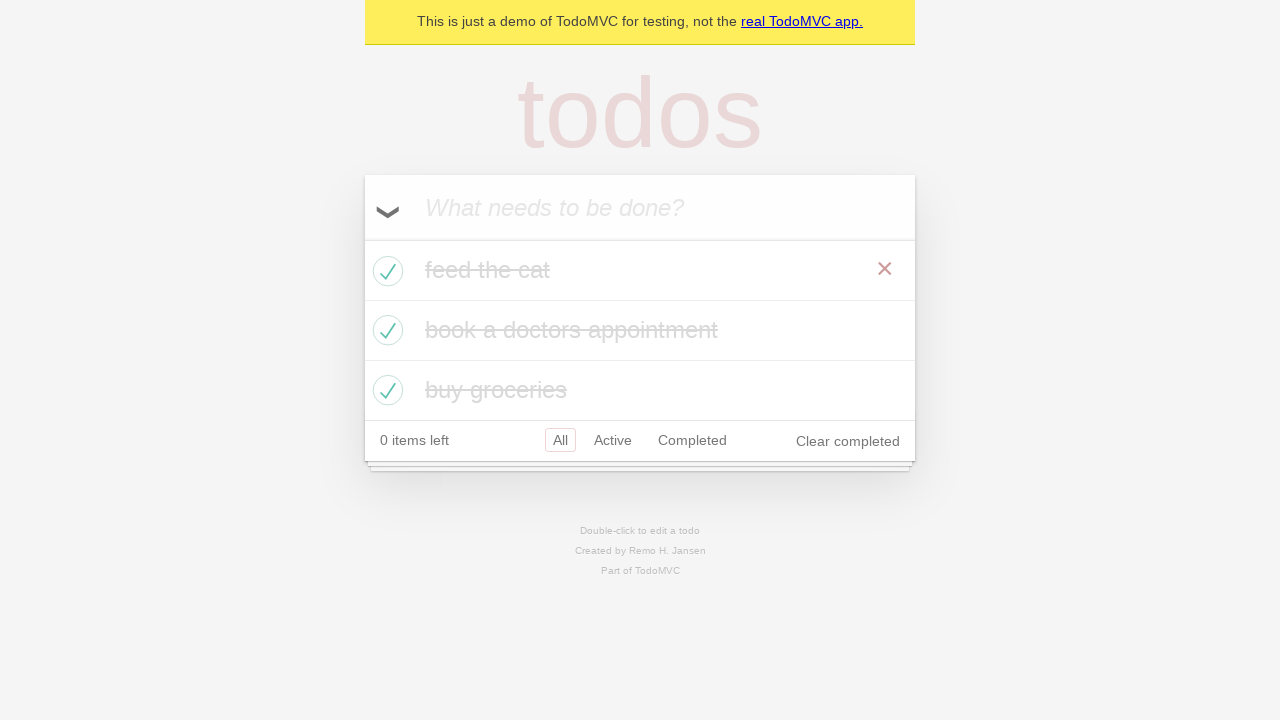